Tests cookie management by loading a cookies demo page, reading cookies, clearing all browser cookies, and clicking a refresh cookies button to verify cookie behavior.

Starting URL: https://bonigarcia.dev/selenium-webdriver-java/cookies.html

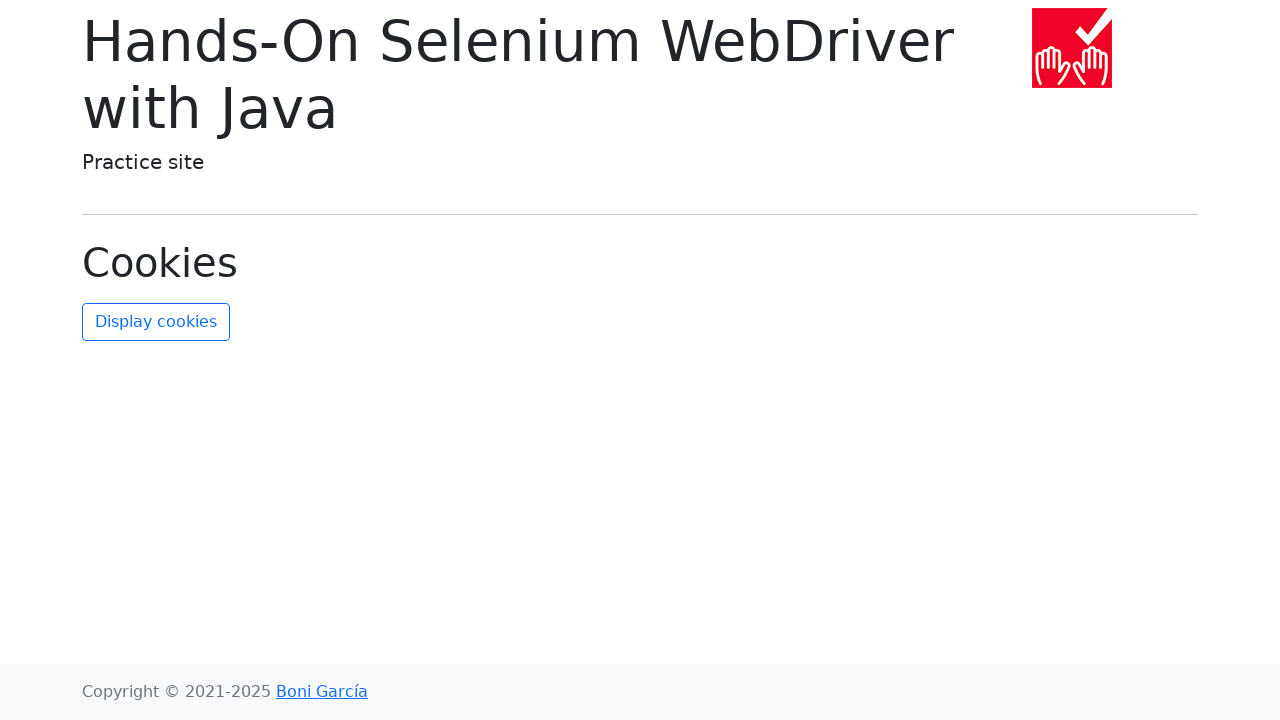

Waited for page to fully load with networkidle state
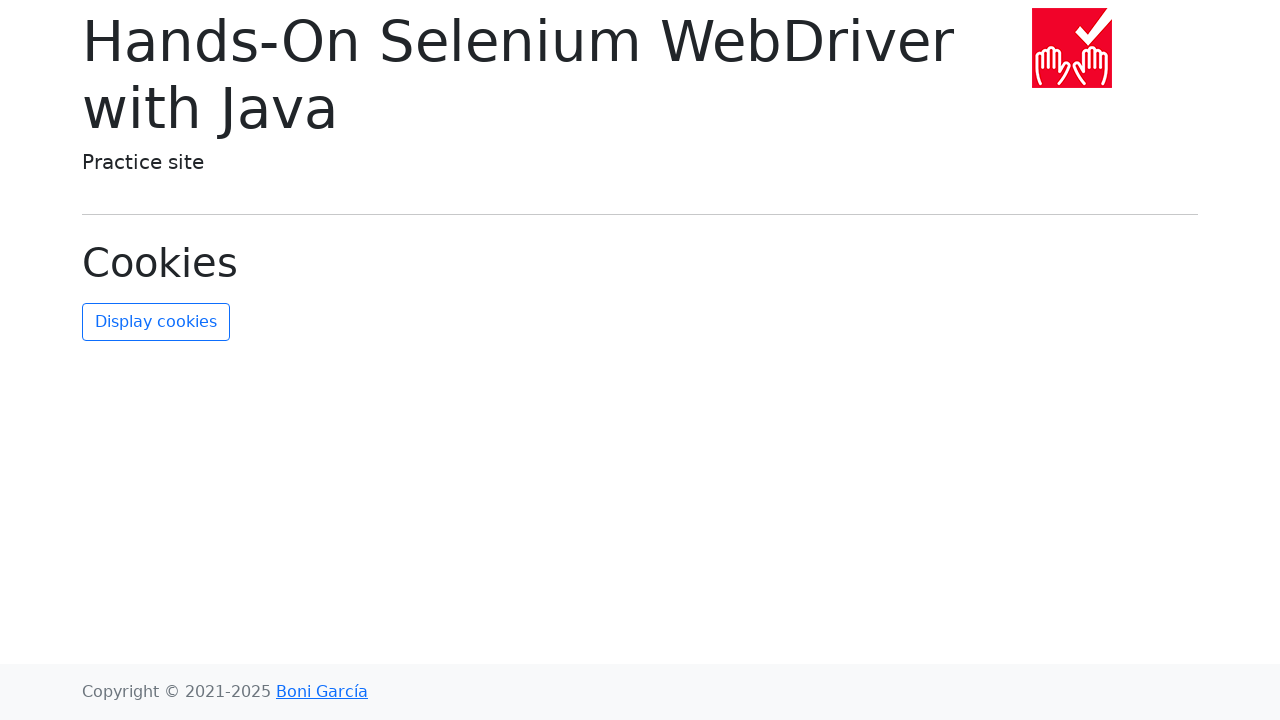

Read cookies from context
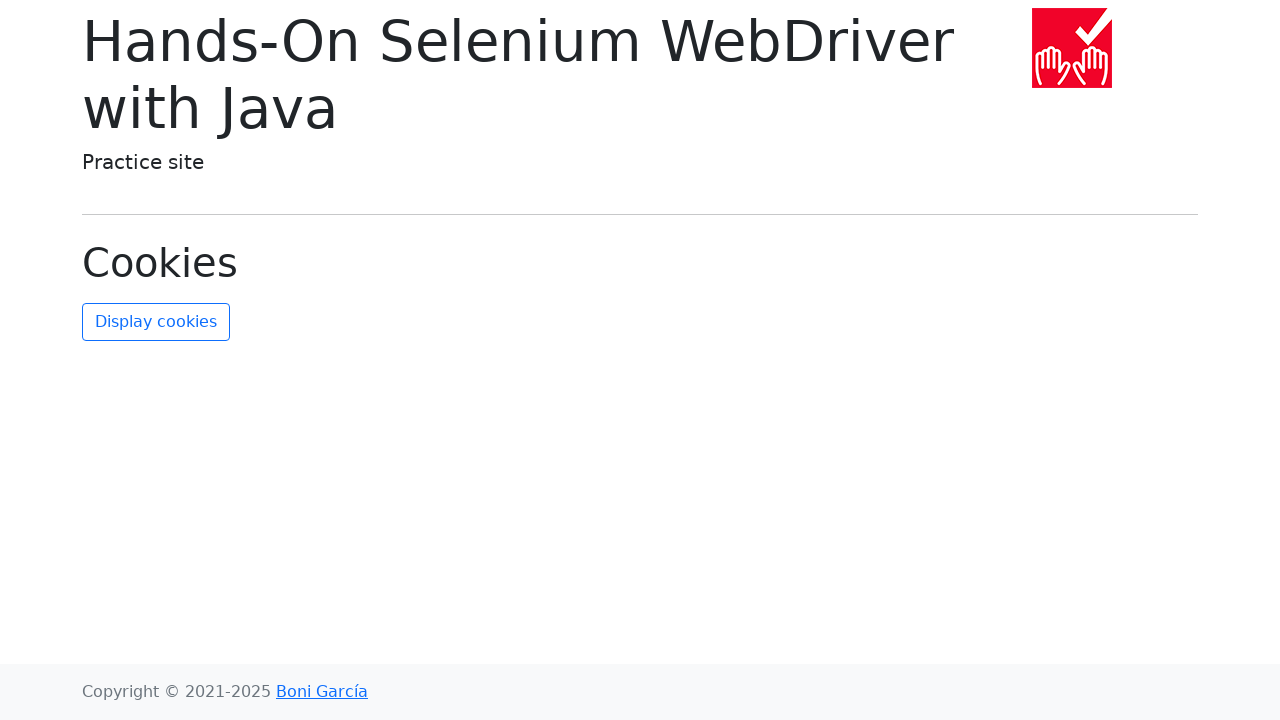

Cleared all browser cookies
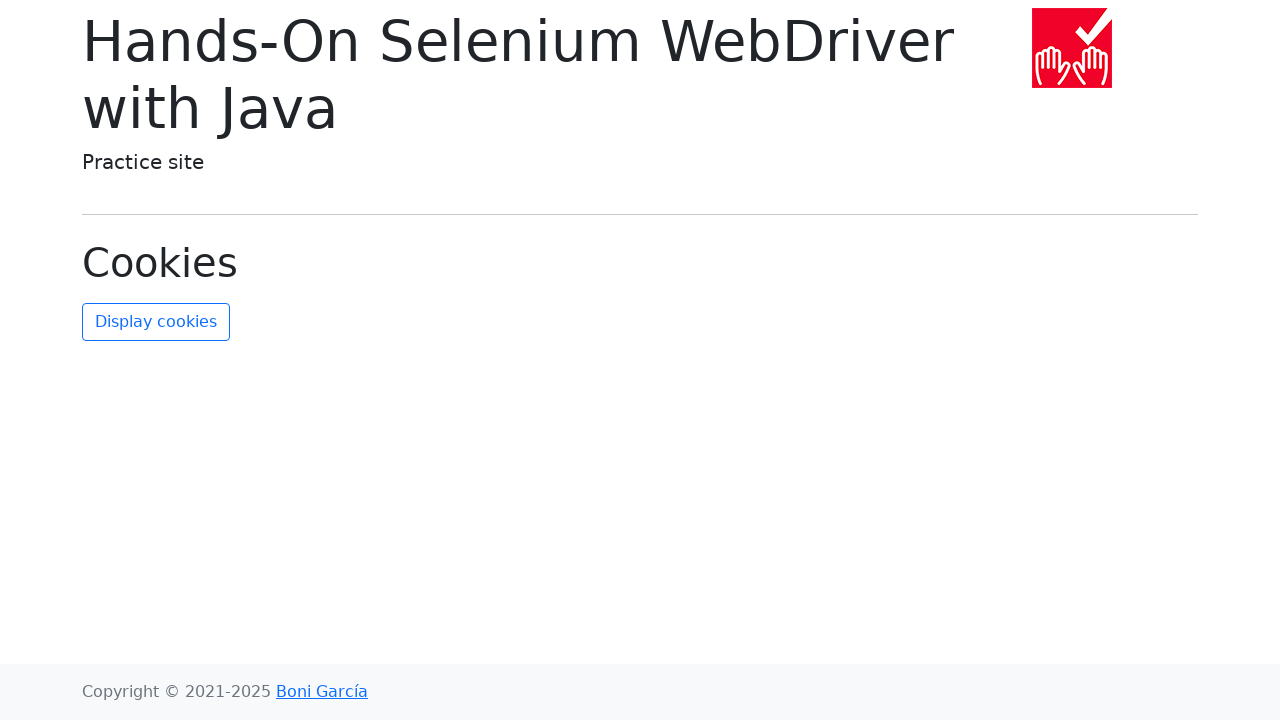

Retrieved cookies after clearing to verify they are empty
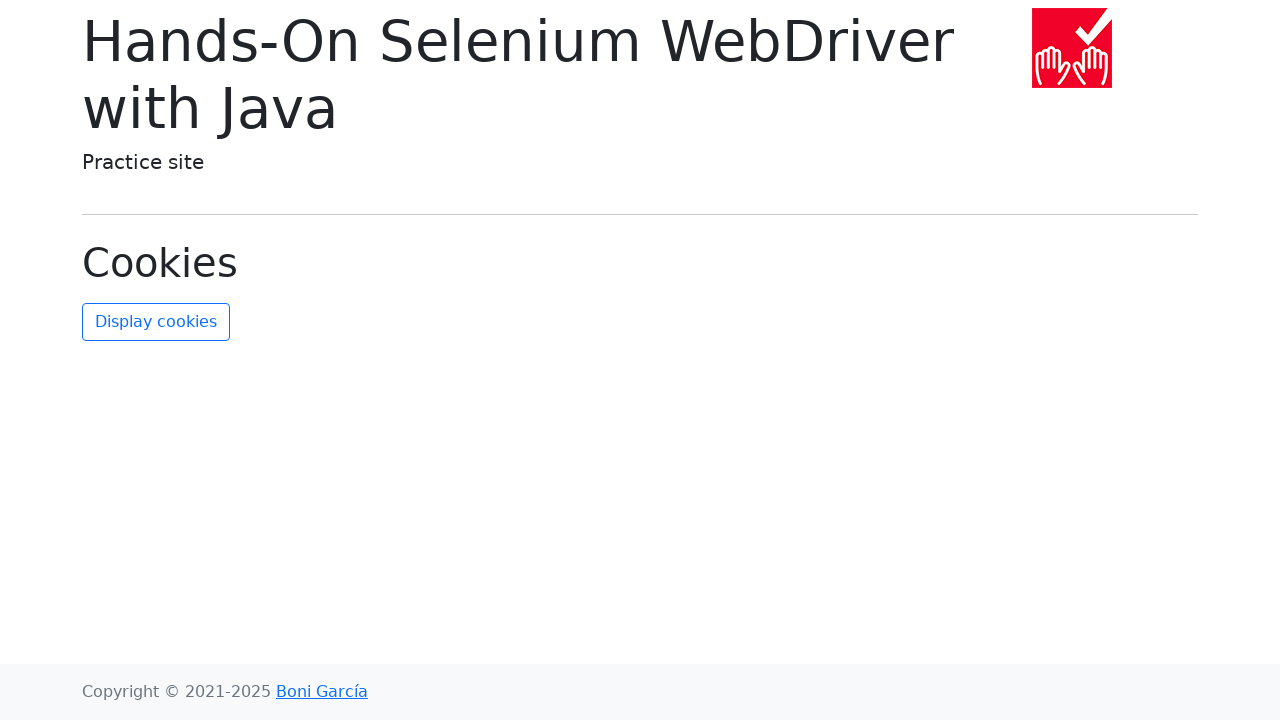

Asserted that cookies list is empty after clearing
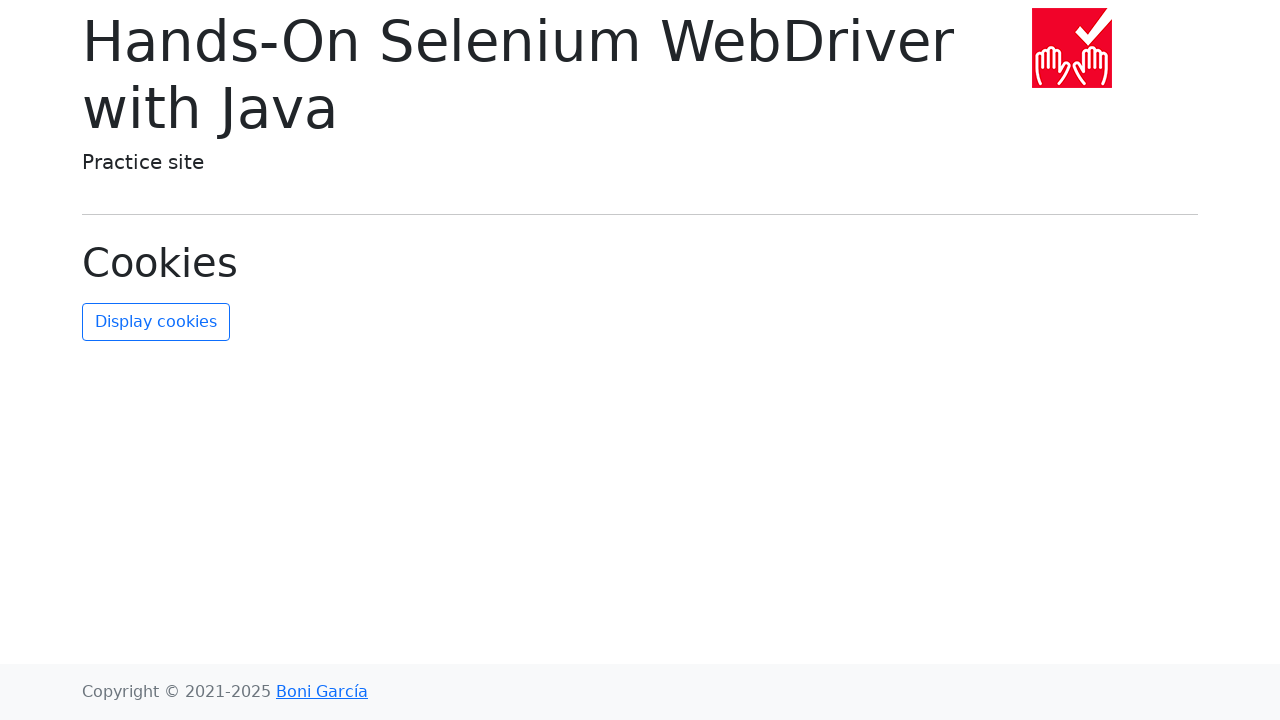

Clicked the refresh cookies button to reload cookies at (156, 322) on #refresh-cookies
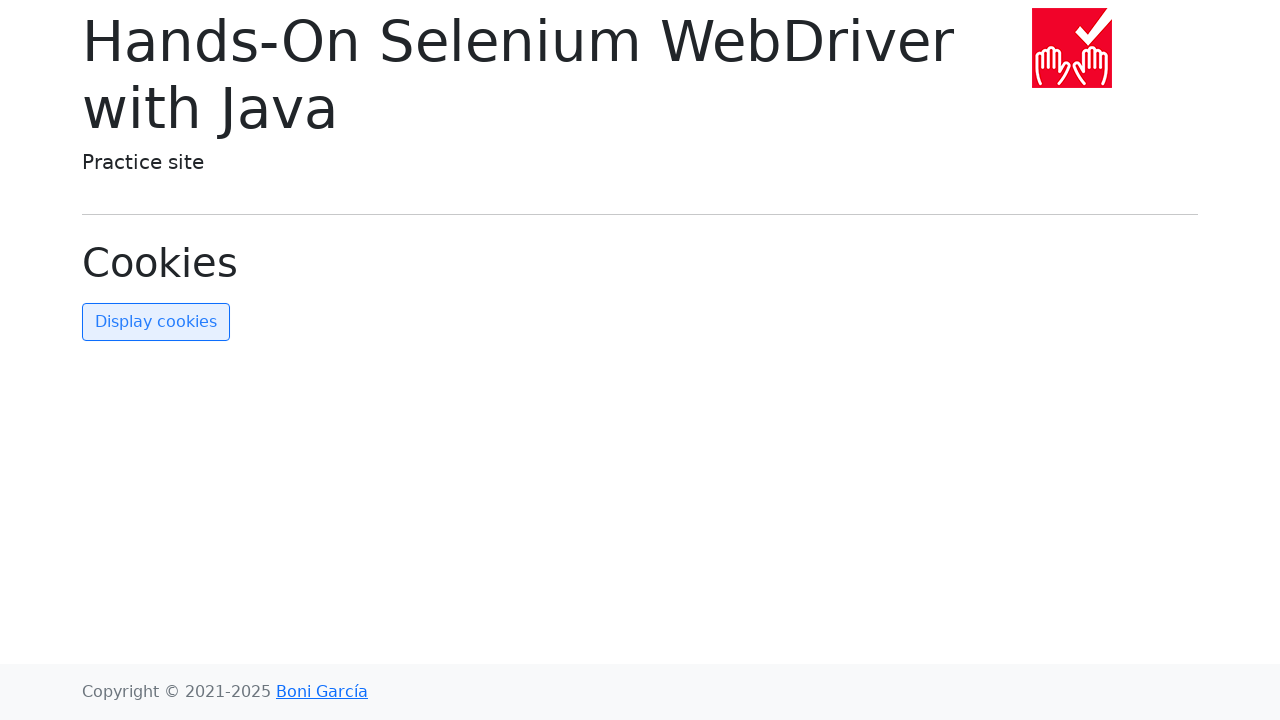

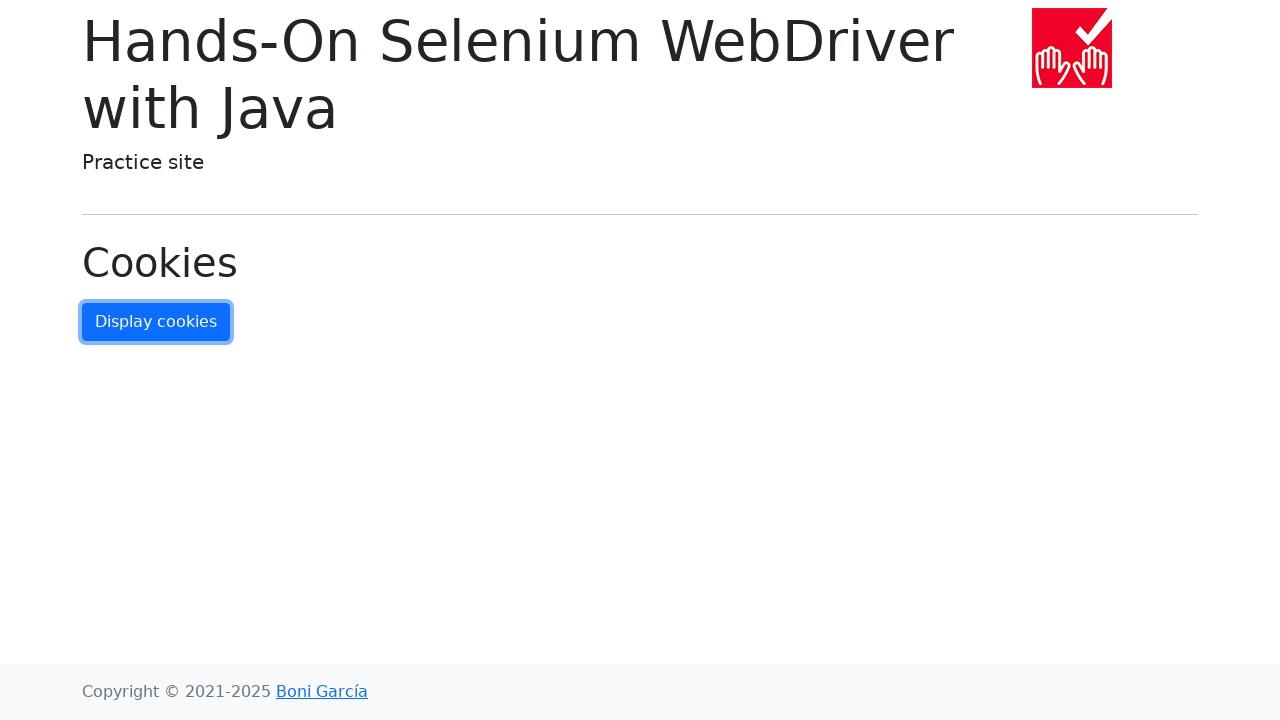